Tests keyboard modifier actions by performing a Ctrl+Click on the MEN category link on AJIO shopping website, which would typically open the link in a new tab.

Starting URL: https://www.ajio.com/

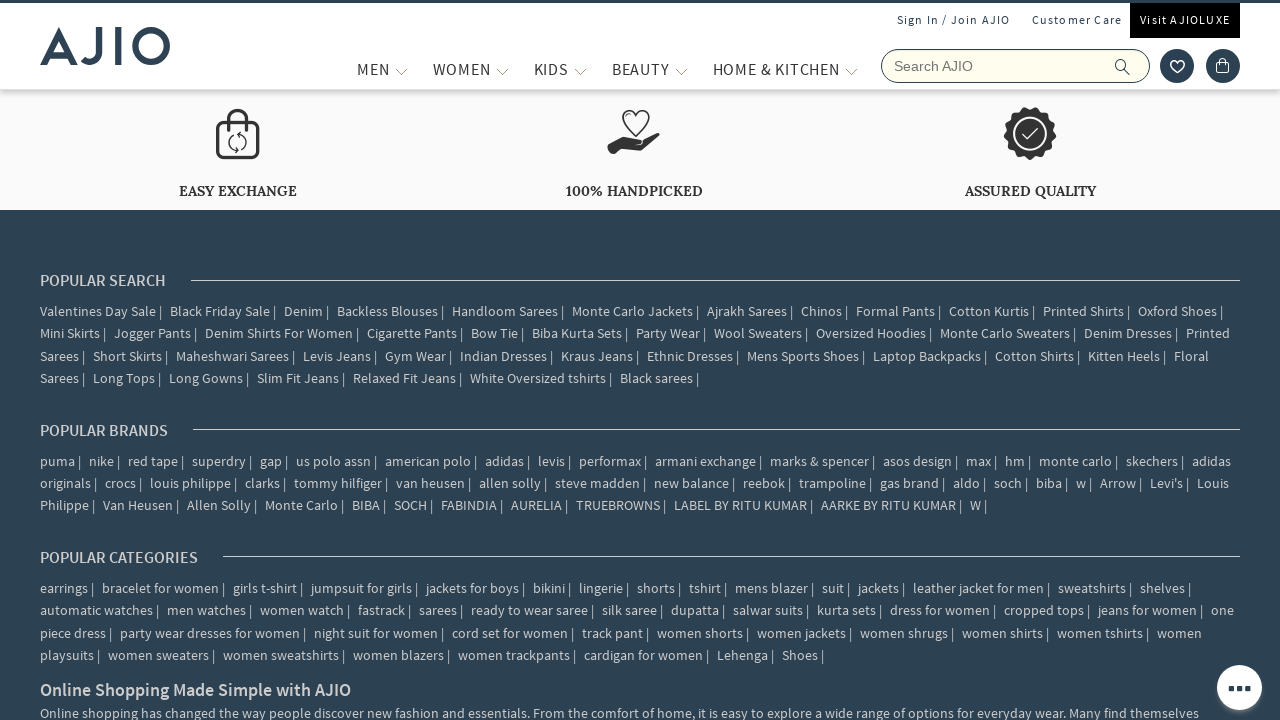

Page loaded with networkidle state
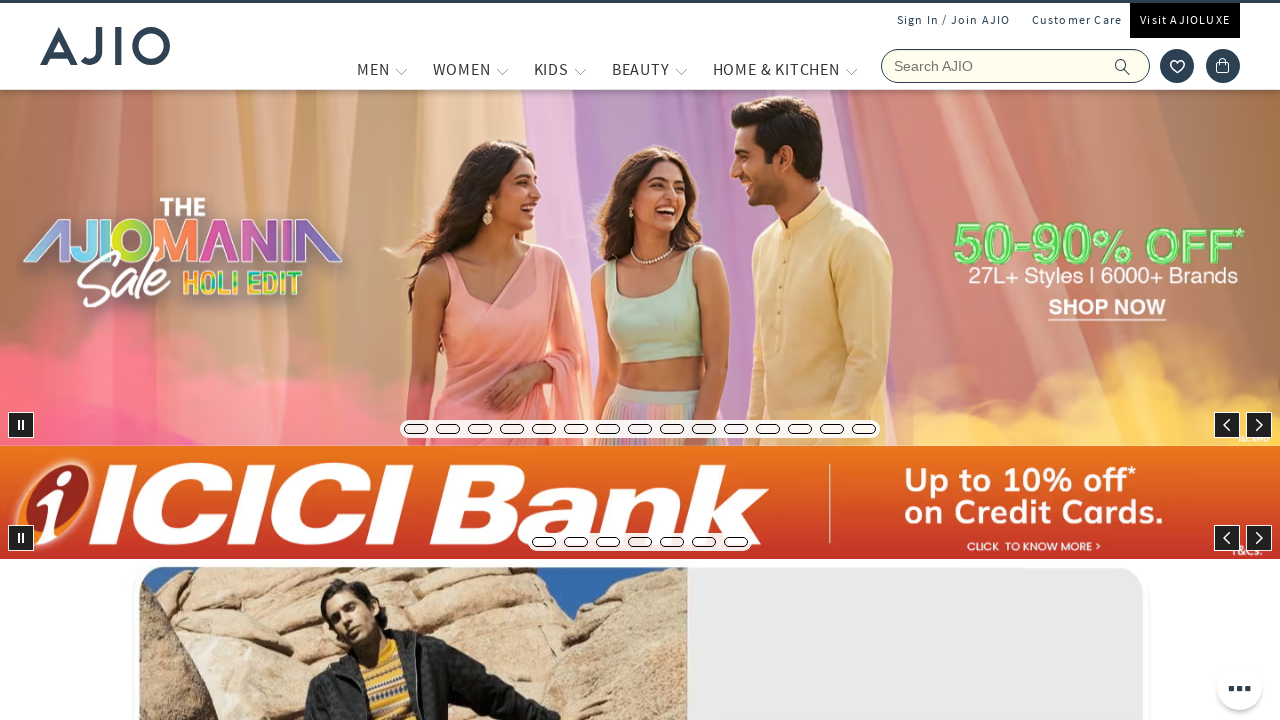

Located MEN category element
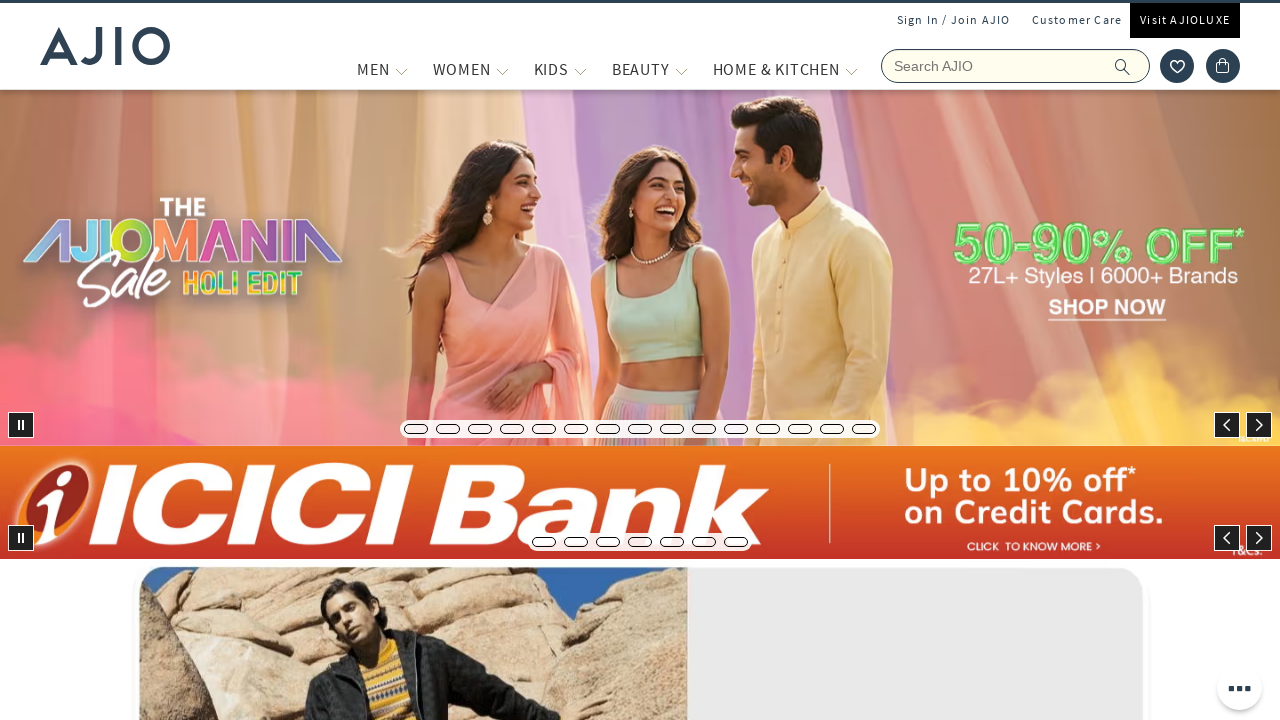

MEN category element became visible
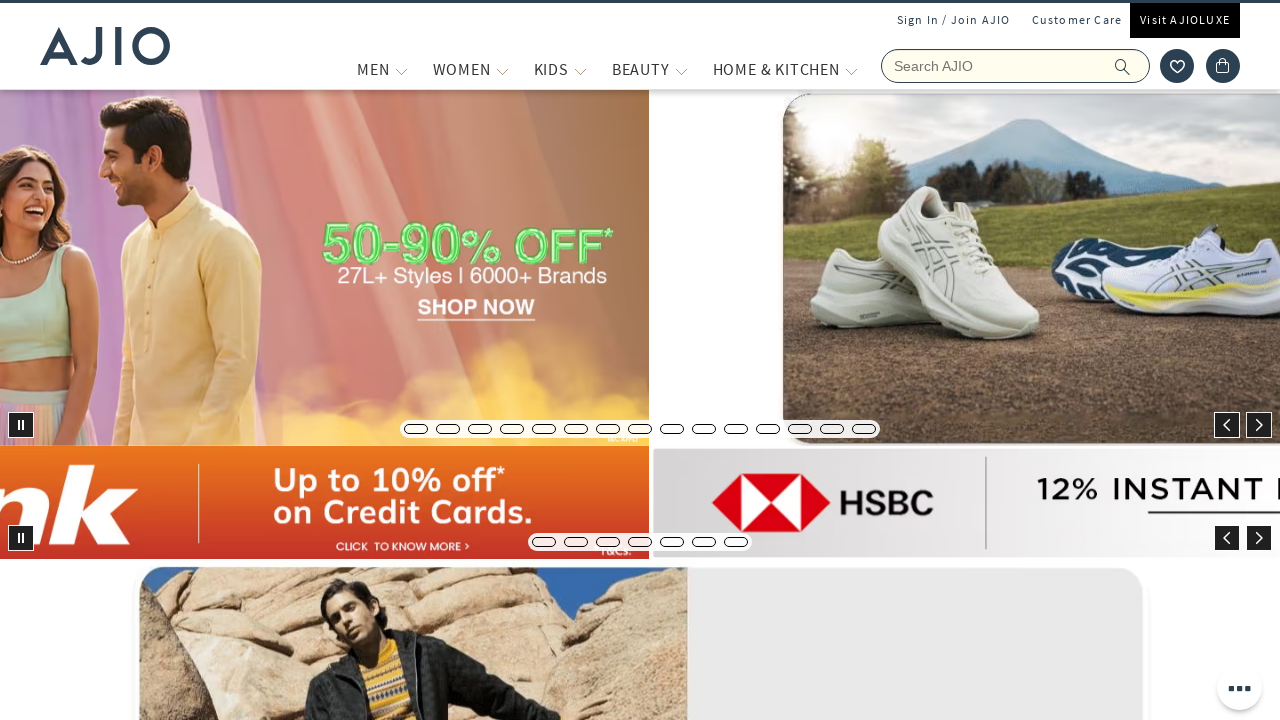

Performed Ctrl+Click on MEN category link to open in new tab at (373, 69) on xpath=//span[text()='MEN']
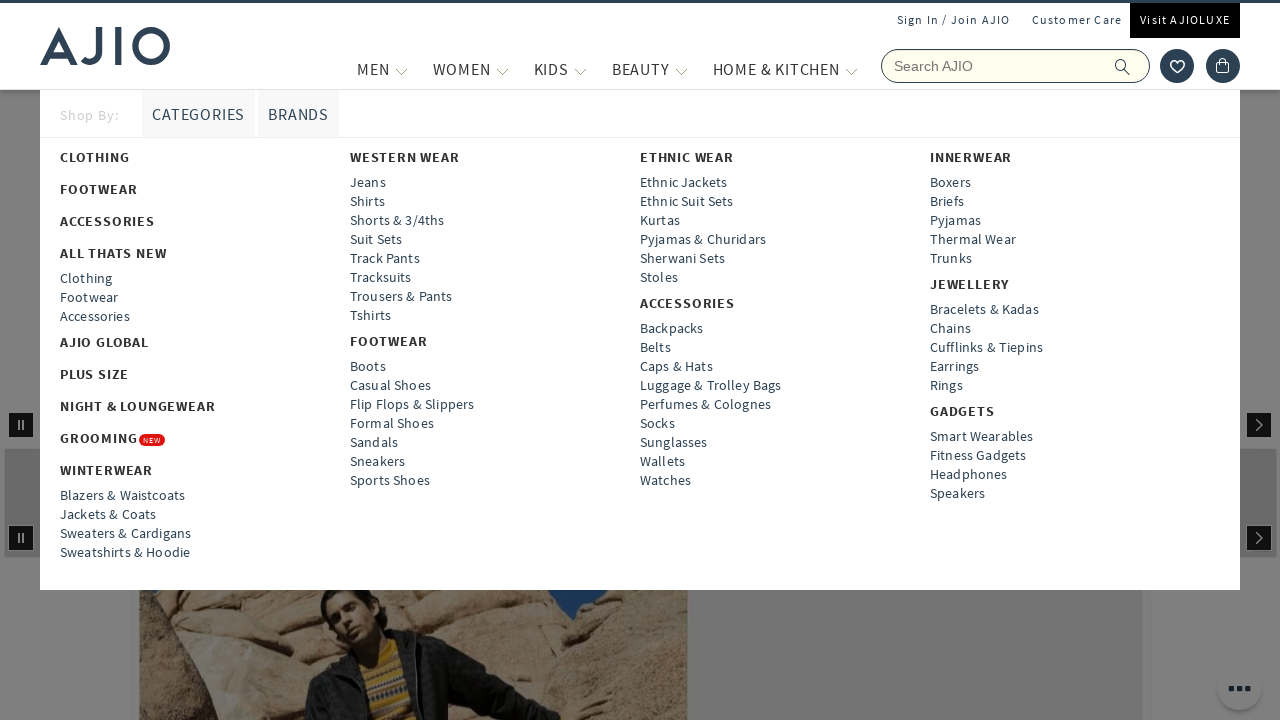

Waited 1 second for new tab to open
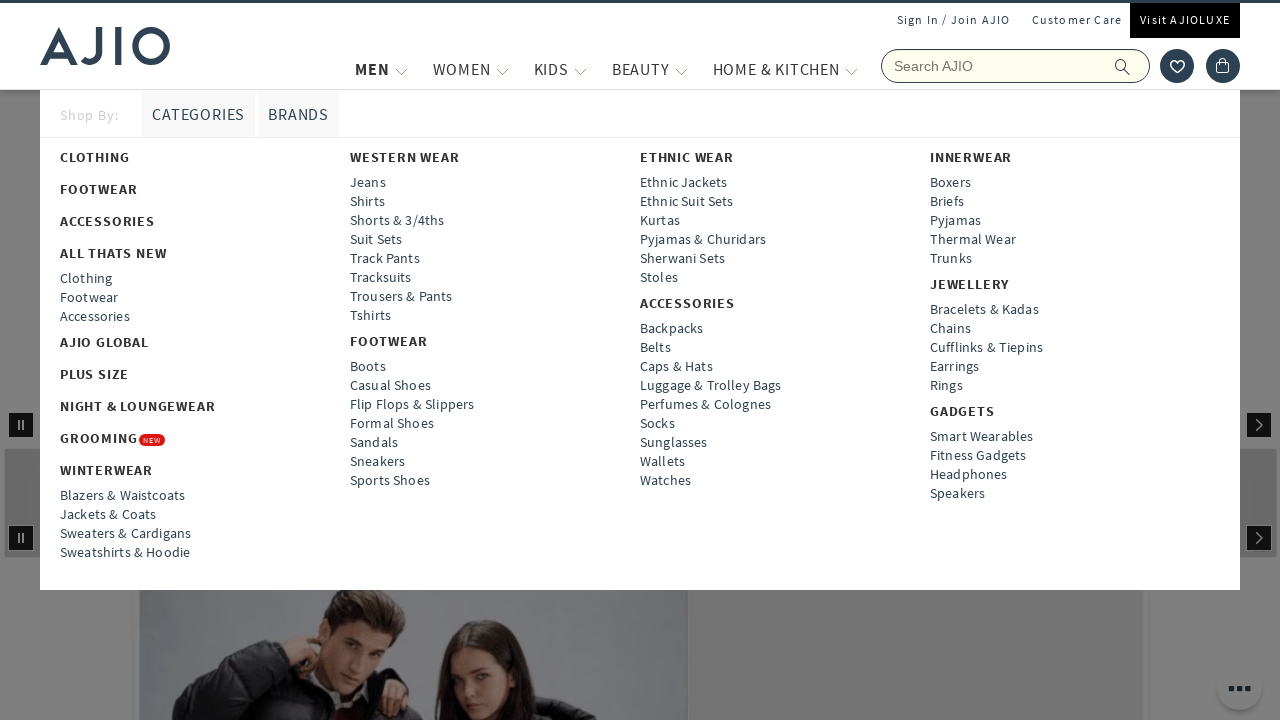

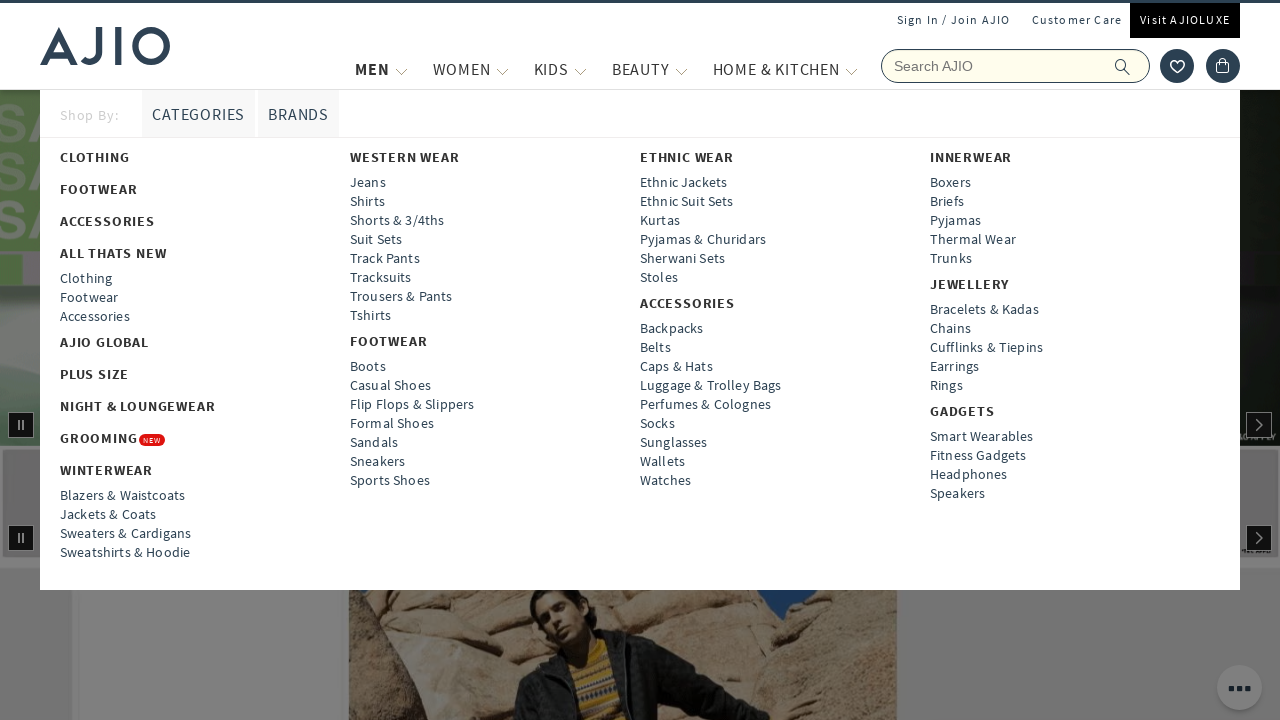